Tests browser navigation commands by visiting a page, then using back, forward, and refresh navigation actions to verify browser history navigation works correctly.

Starting URL: https://rahulshettyacademy.com/AutomationPractice/

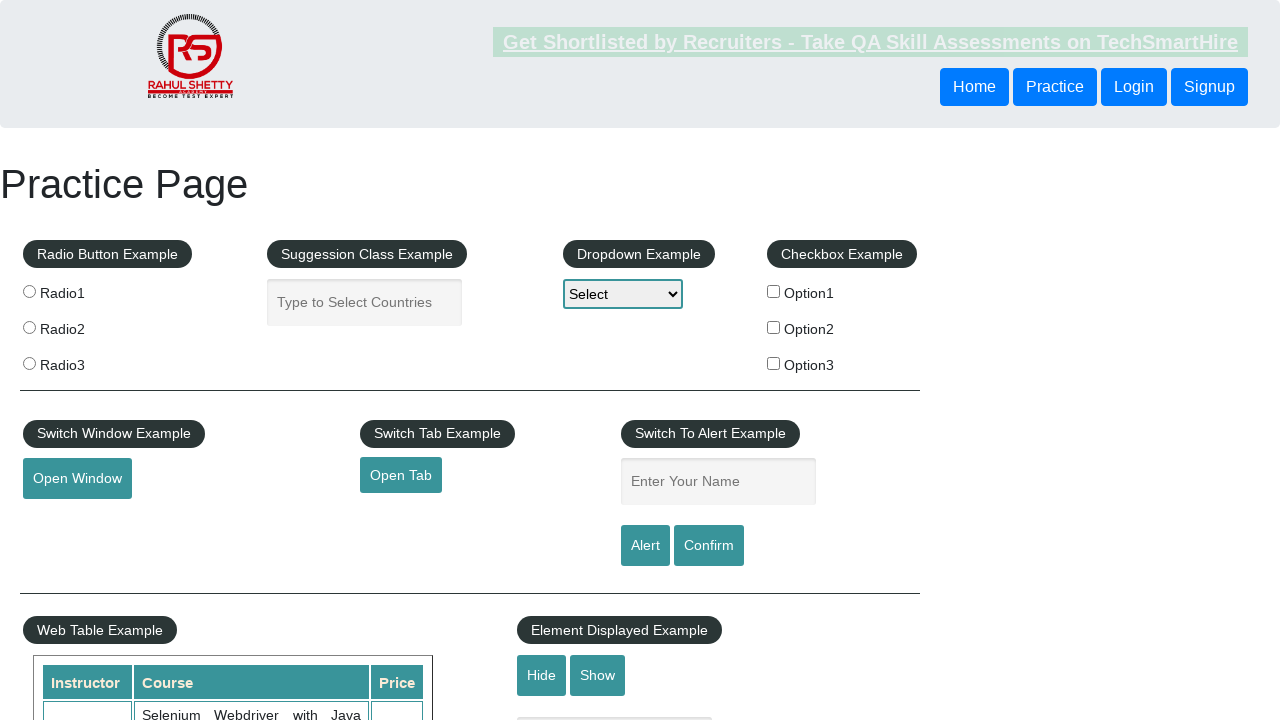

Set viewport size to 1920x1080
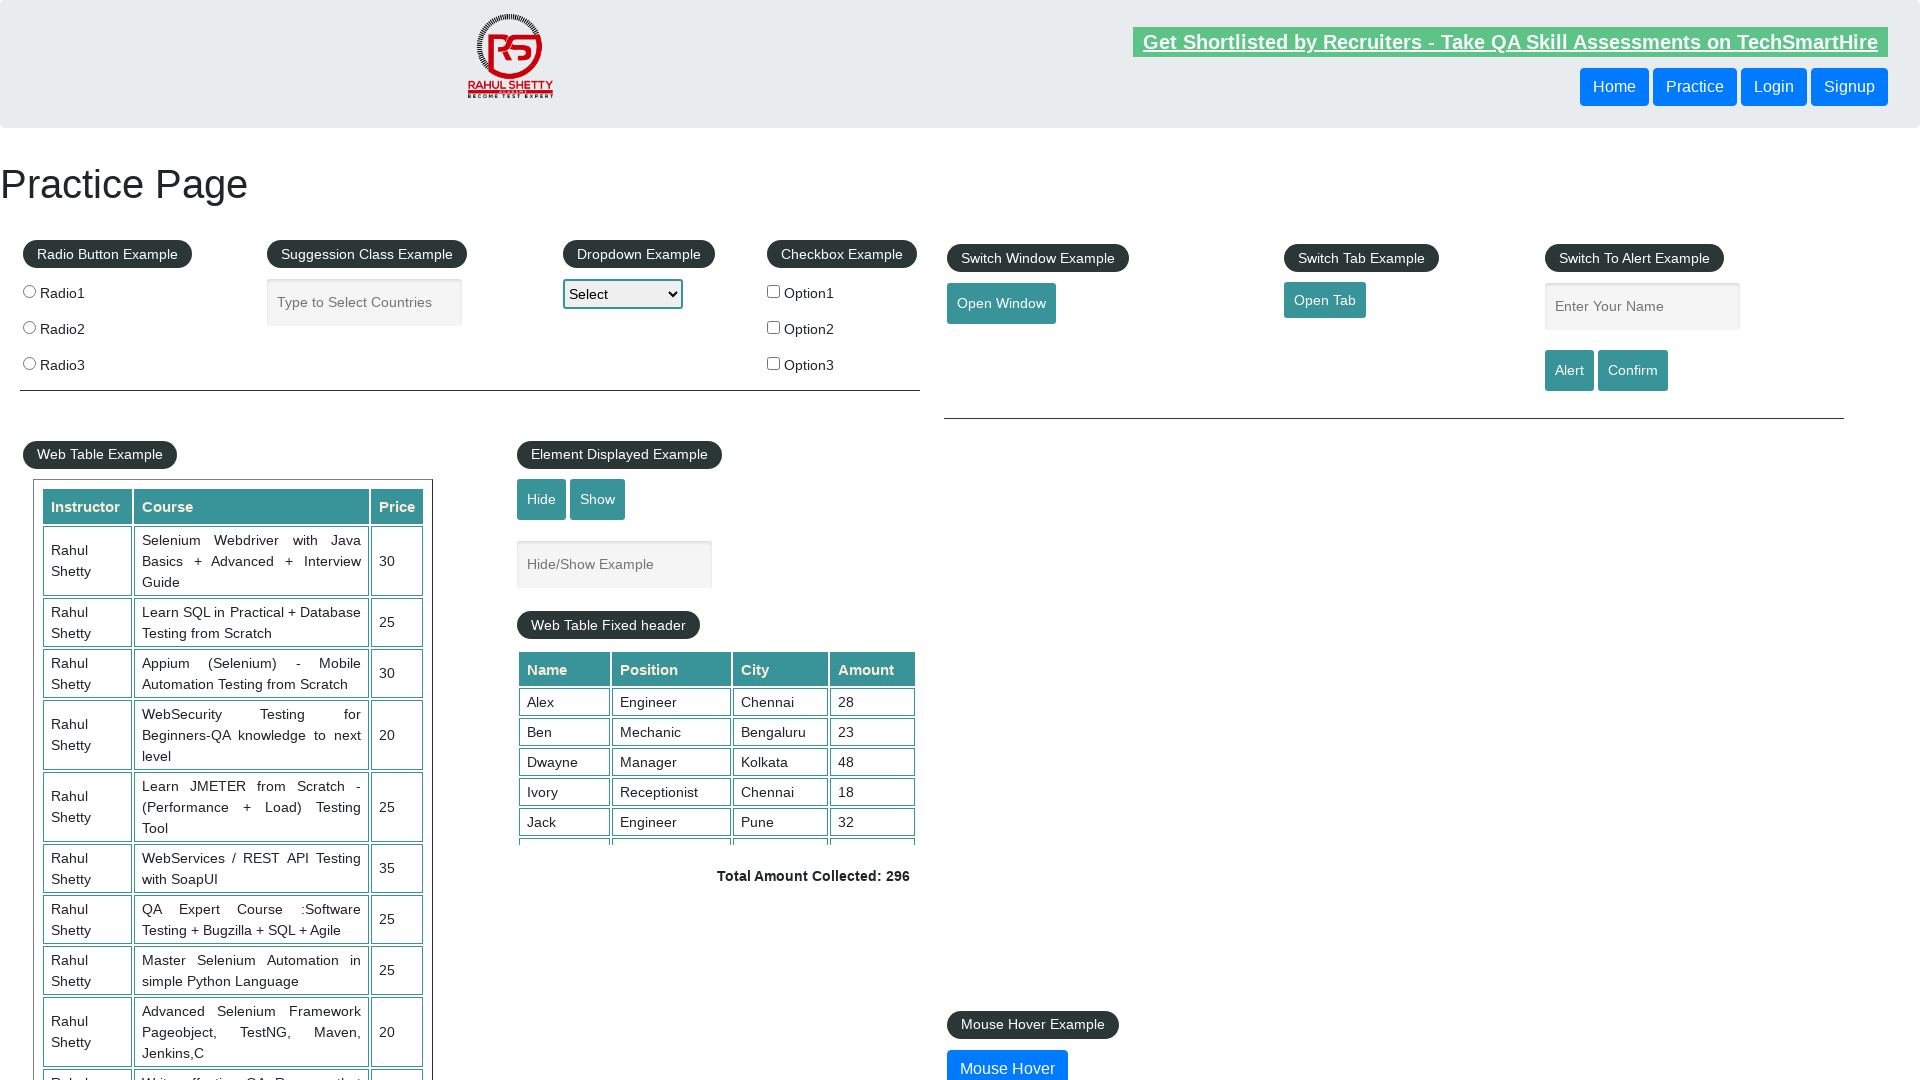

Navigated back in browser history
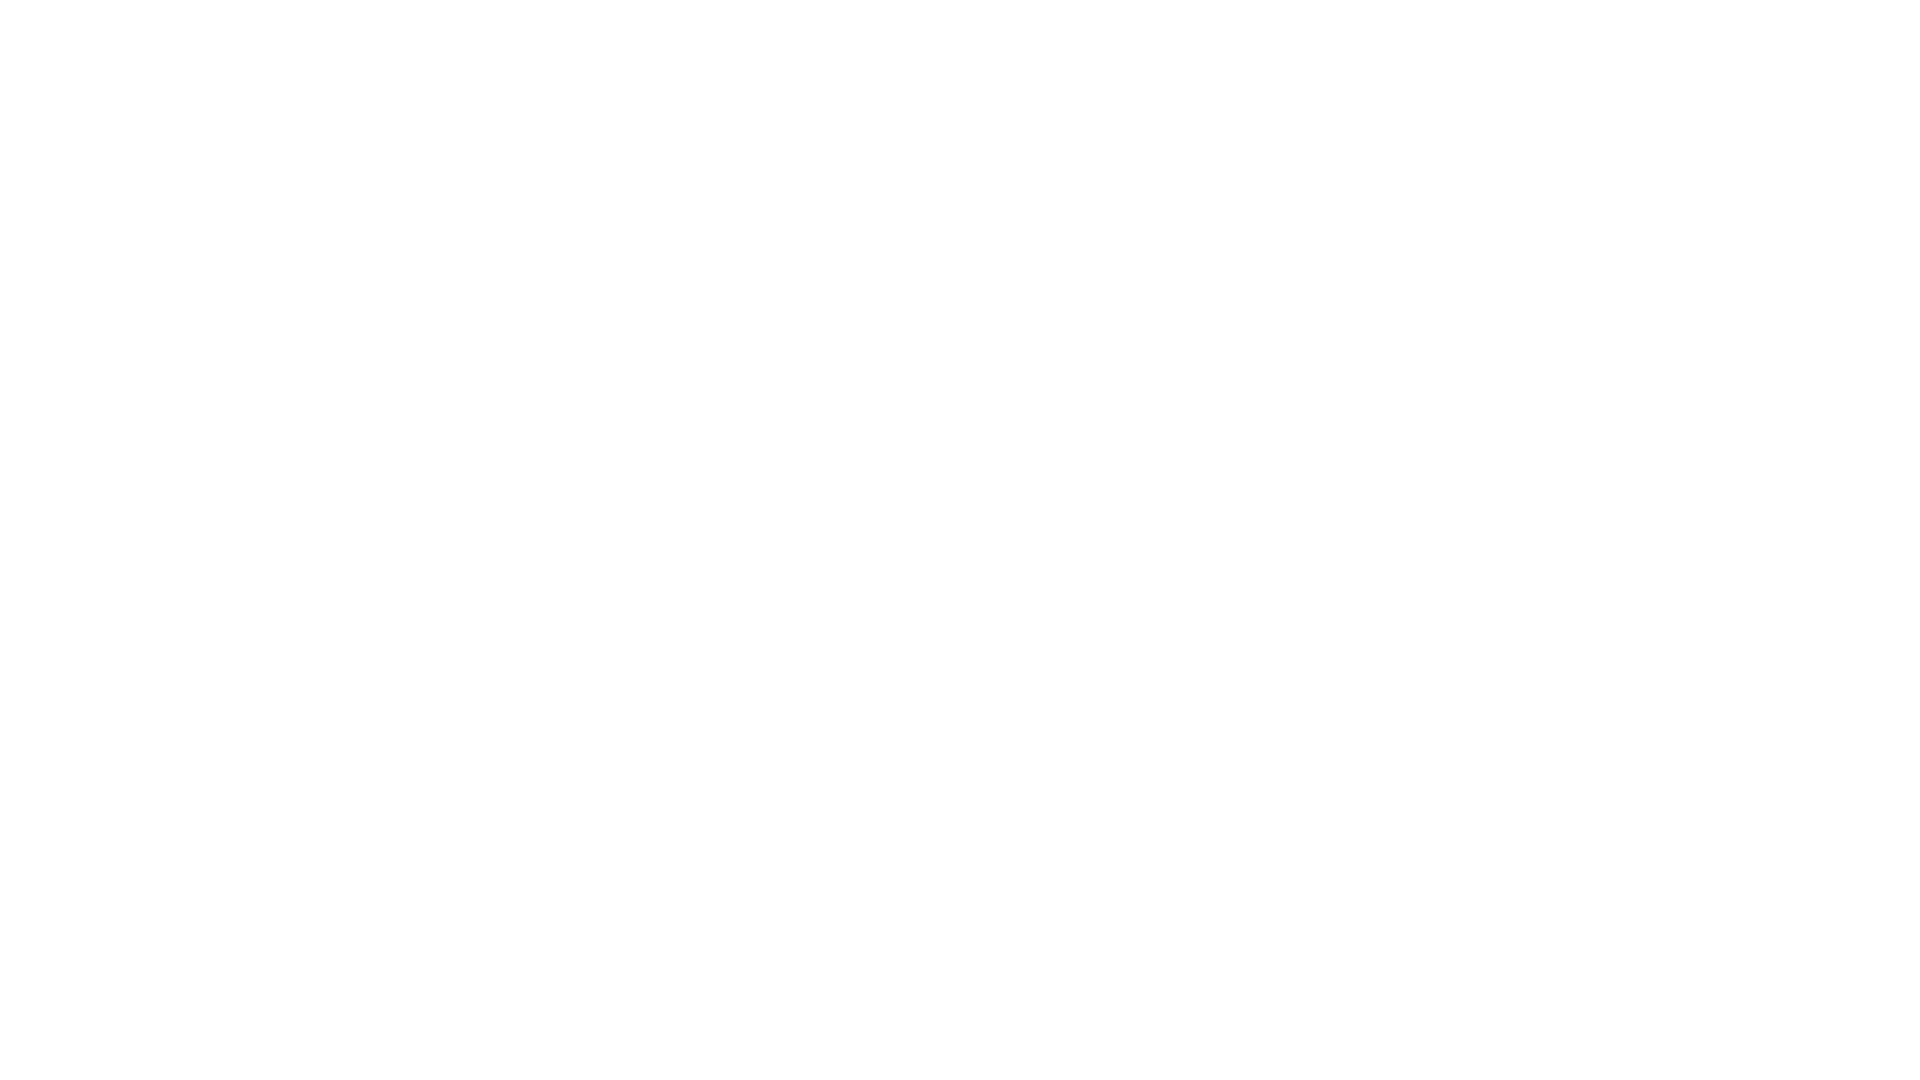

Navigated forward in browser history
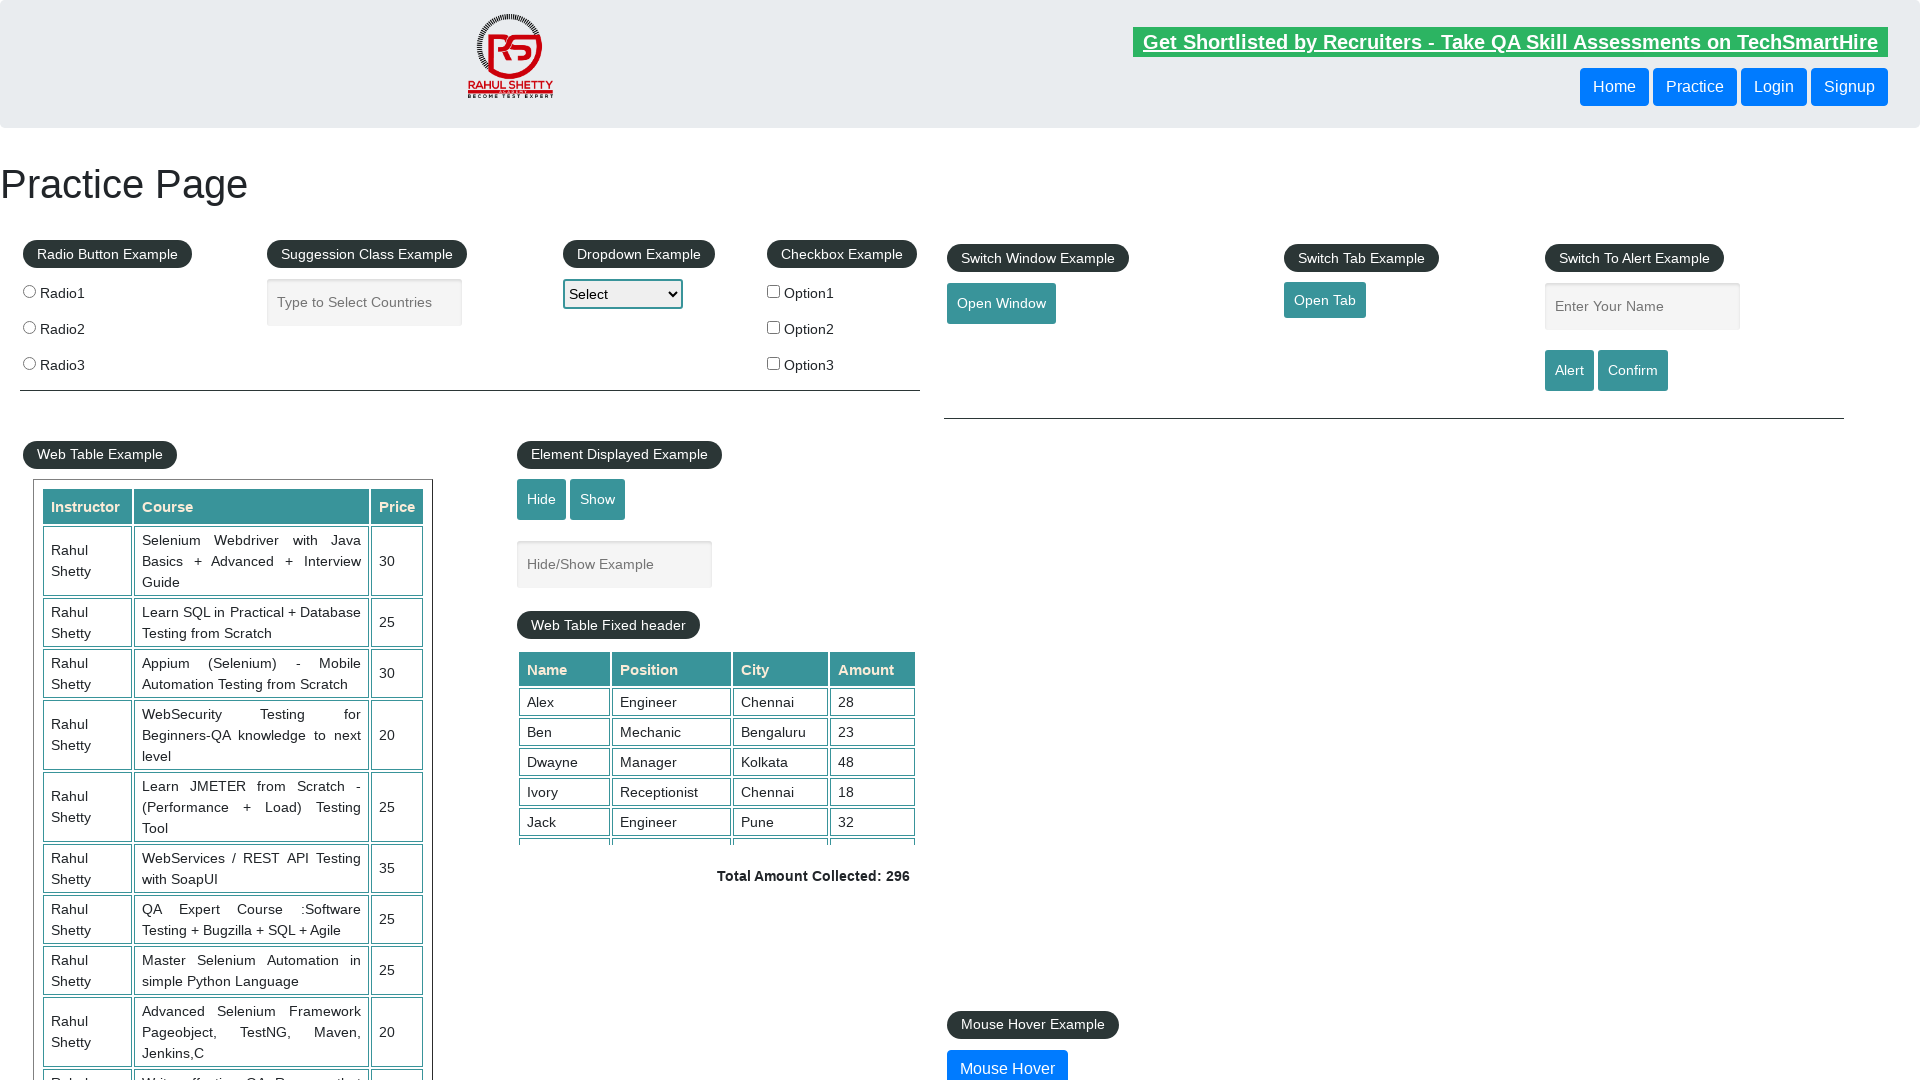

Refreshed the current page
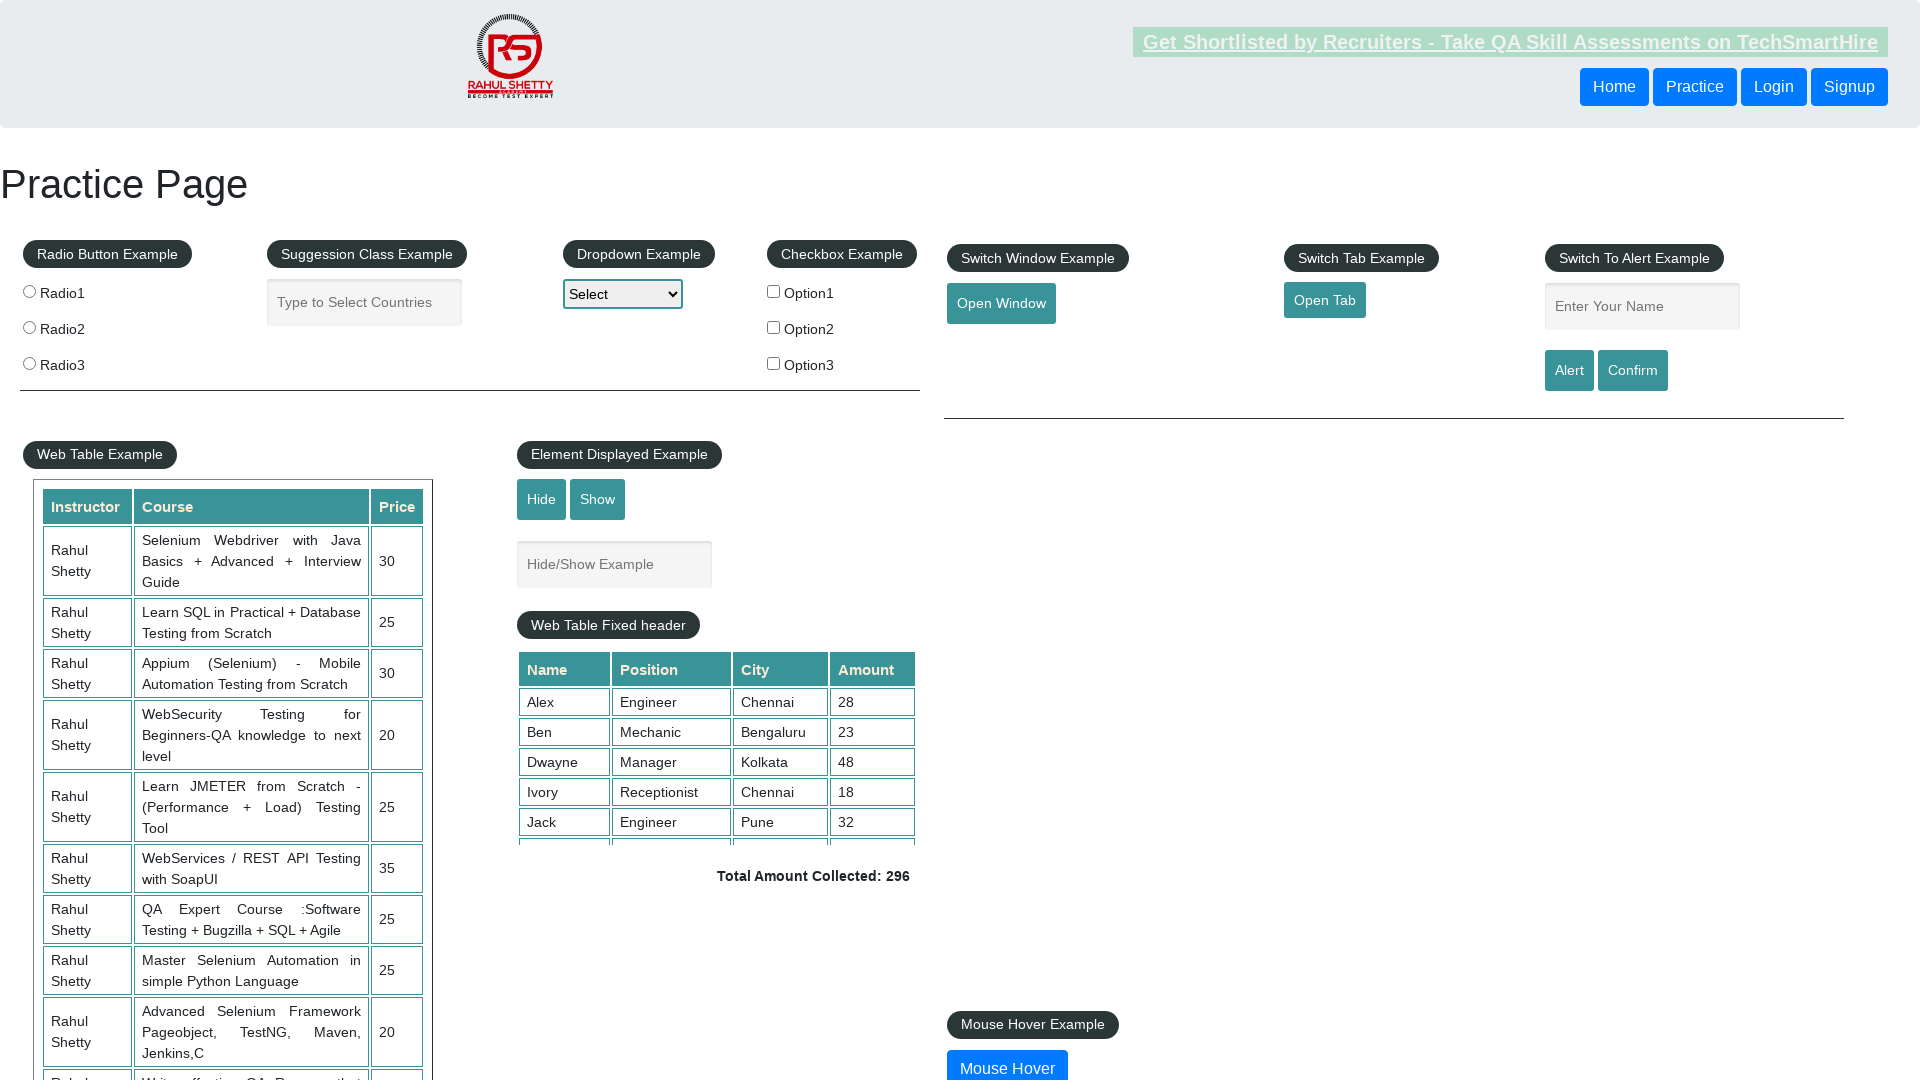

Page fully loaded after refresh
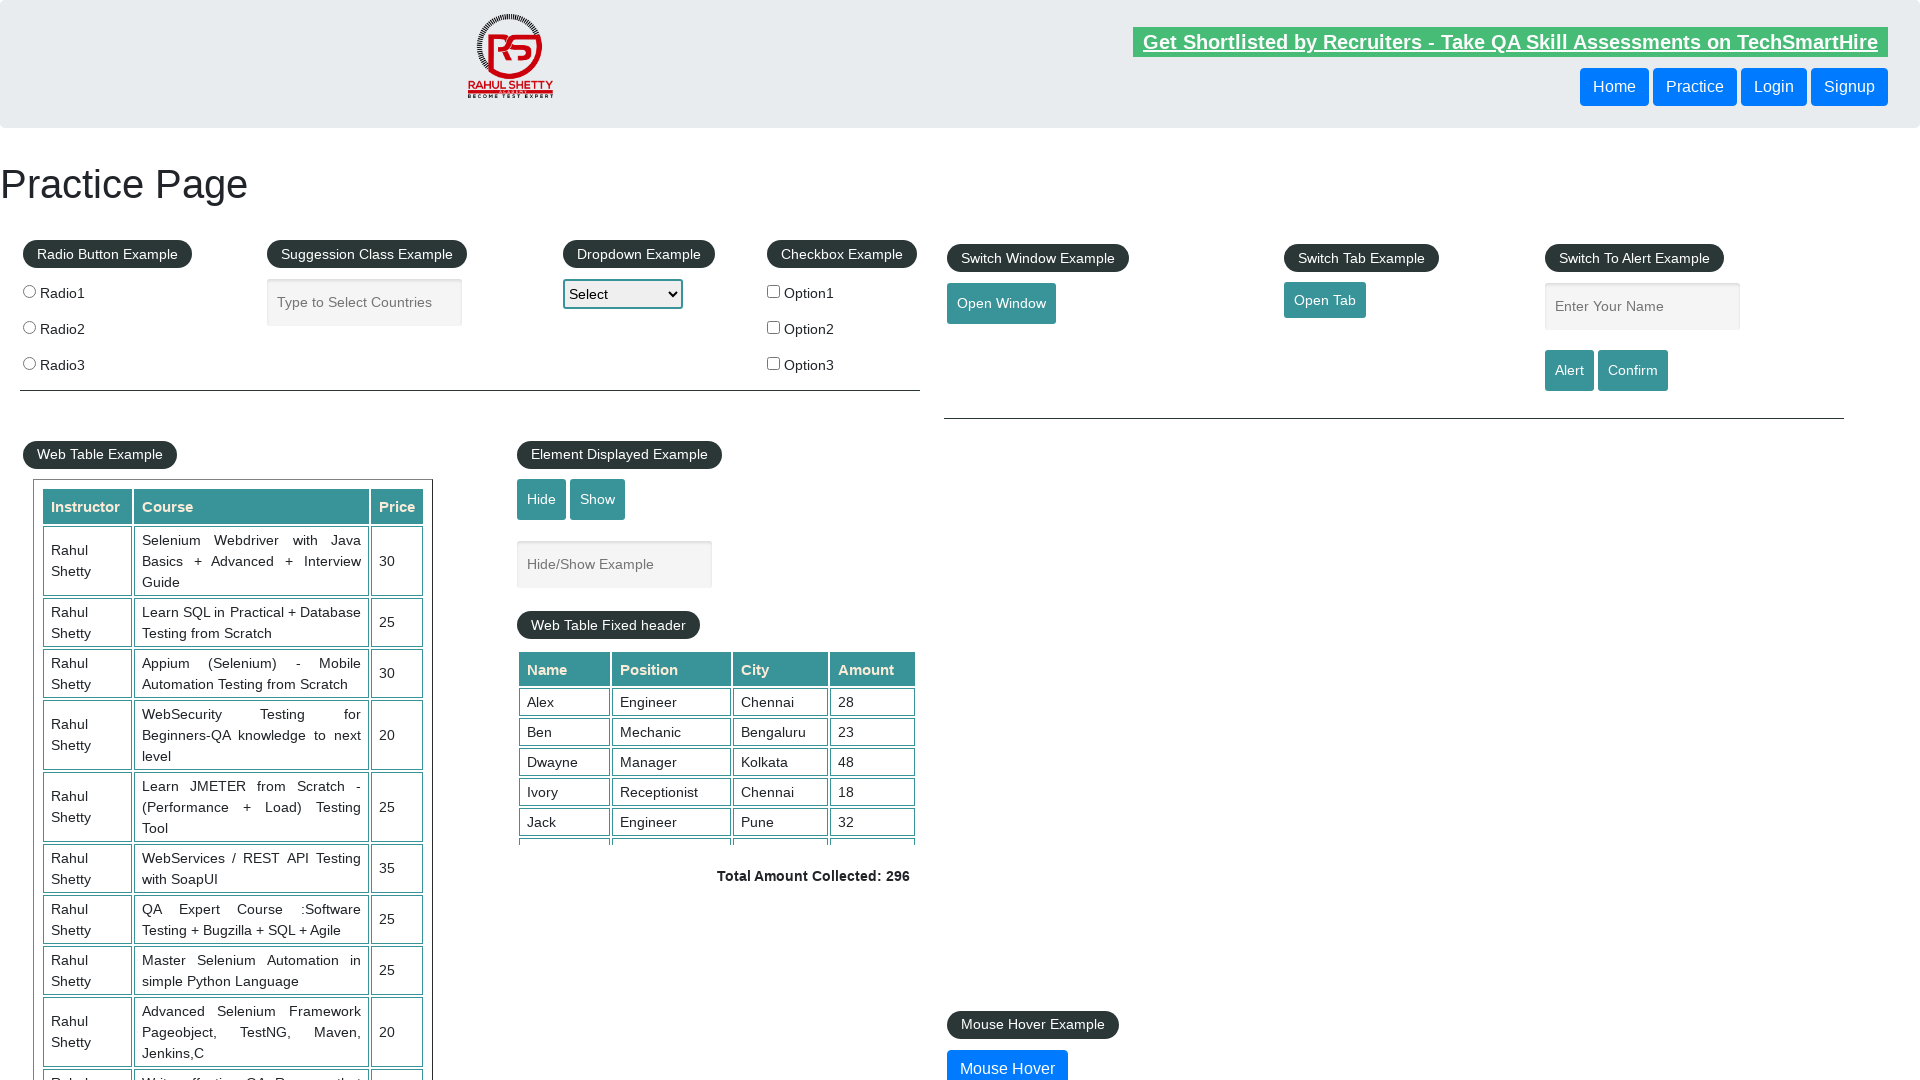

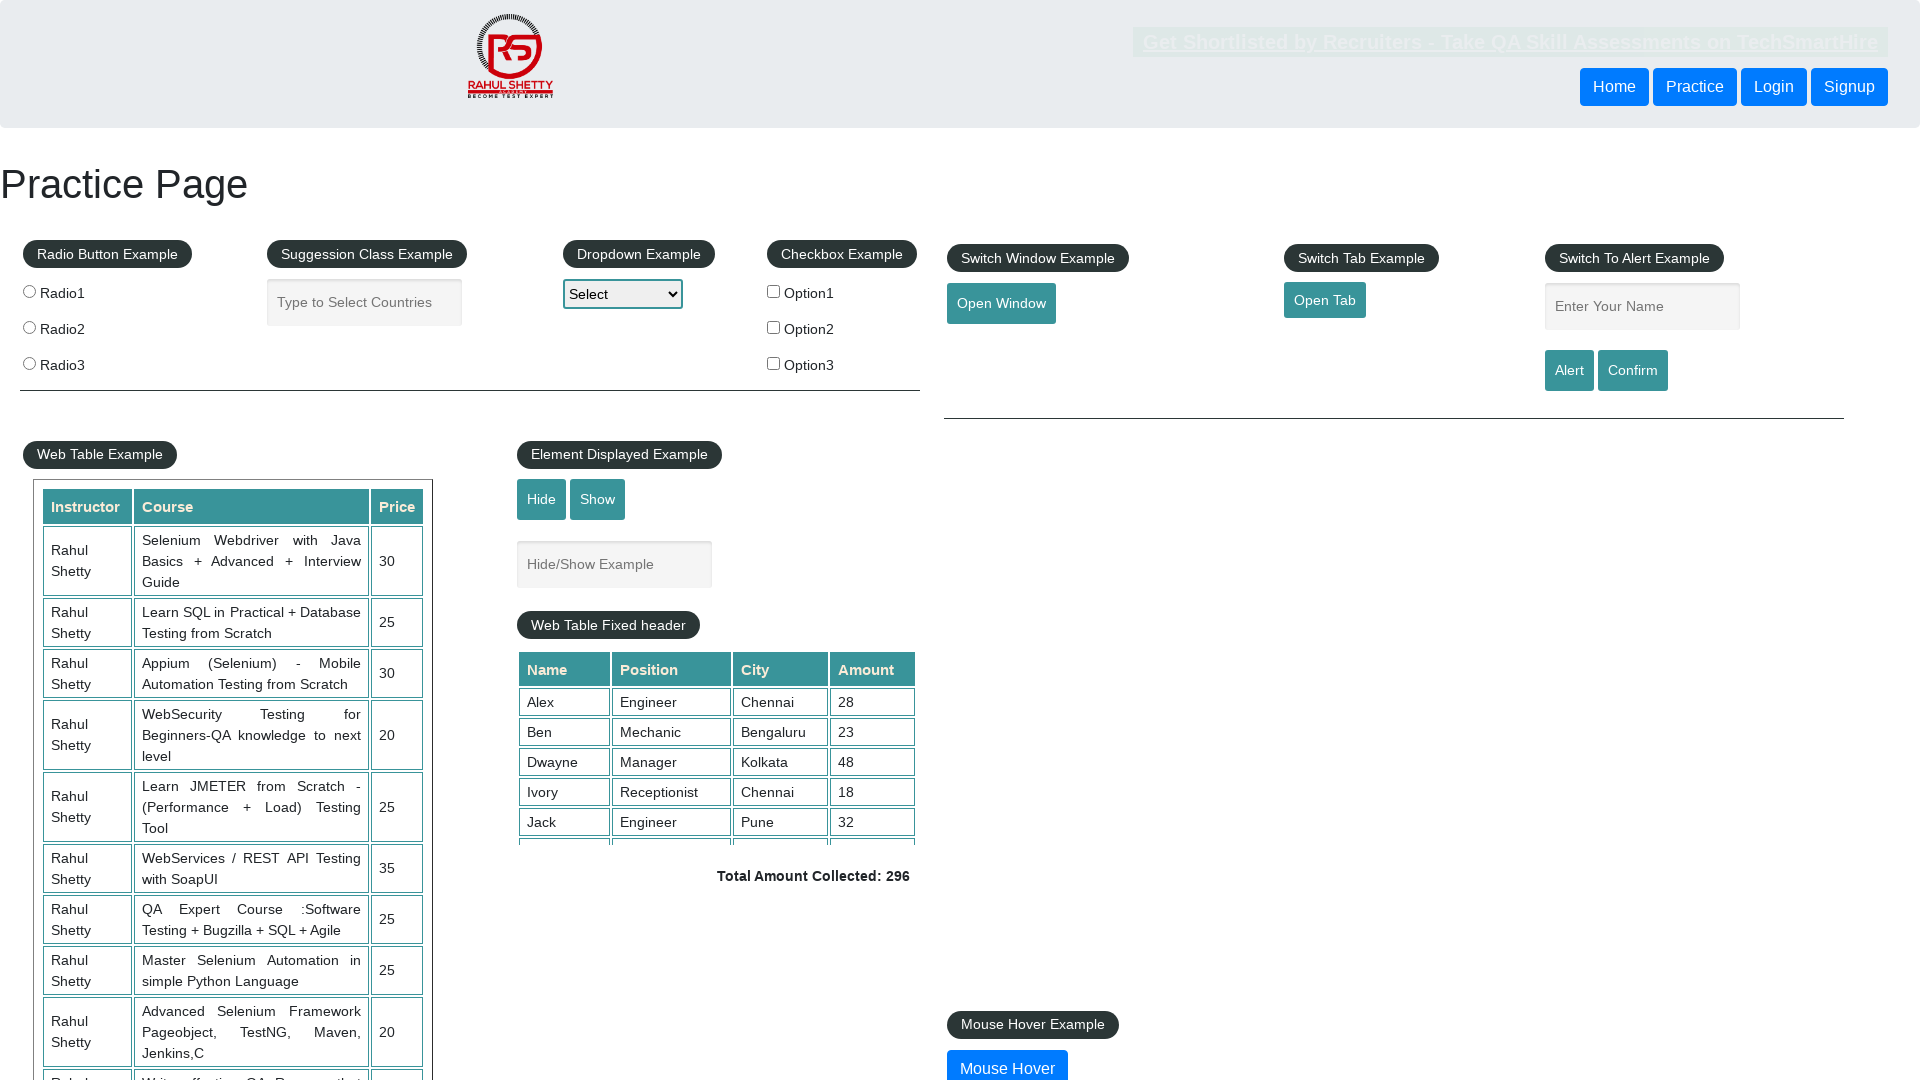